Tests tooltip functionality on jQuery UI demo page by switching to an iframe and interacting with an input element that has a tooltip

Starting URL: https://jqueryui.com/tooltip/

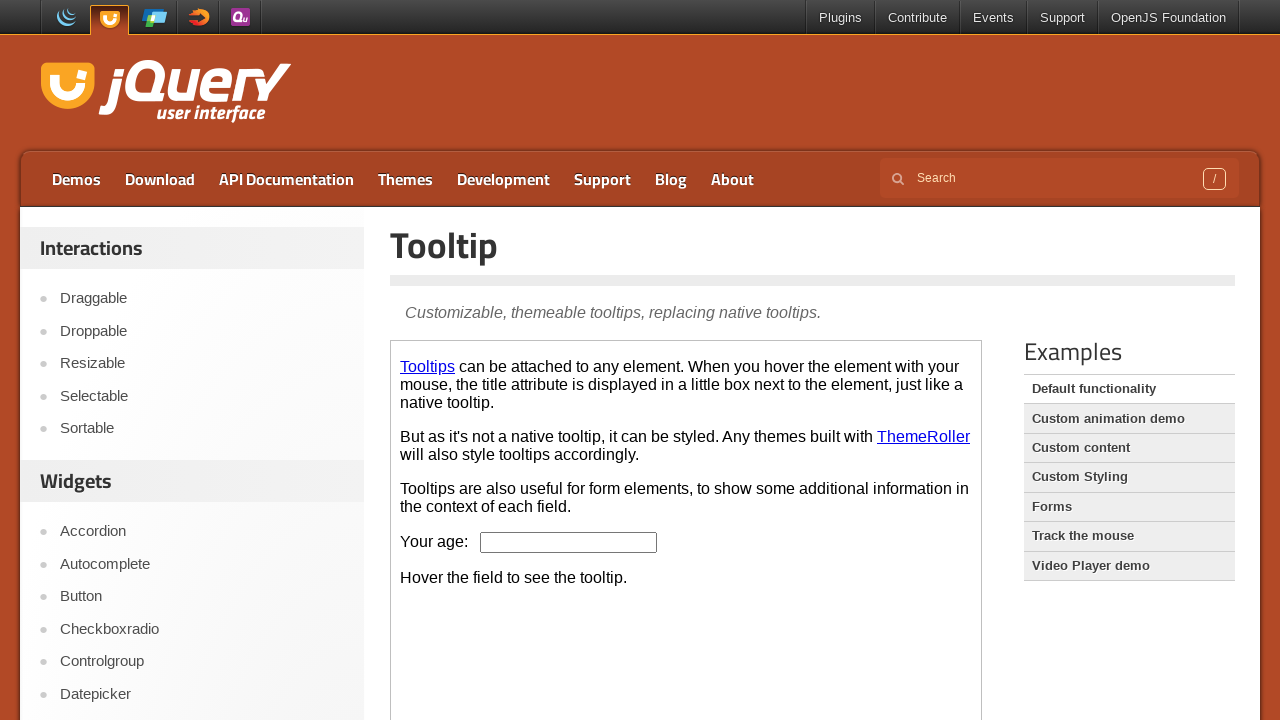

Located the first iframe on the page
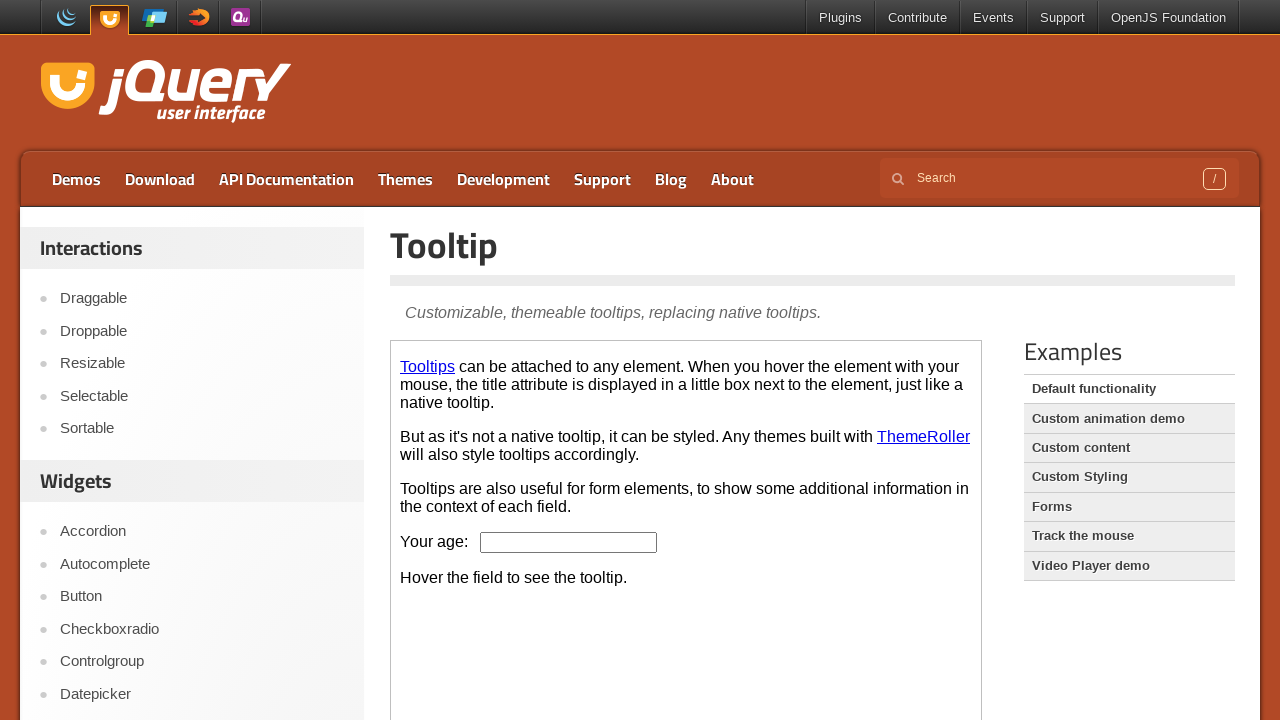

Located the age input element with id 'age' in the iframe
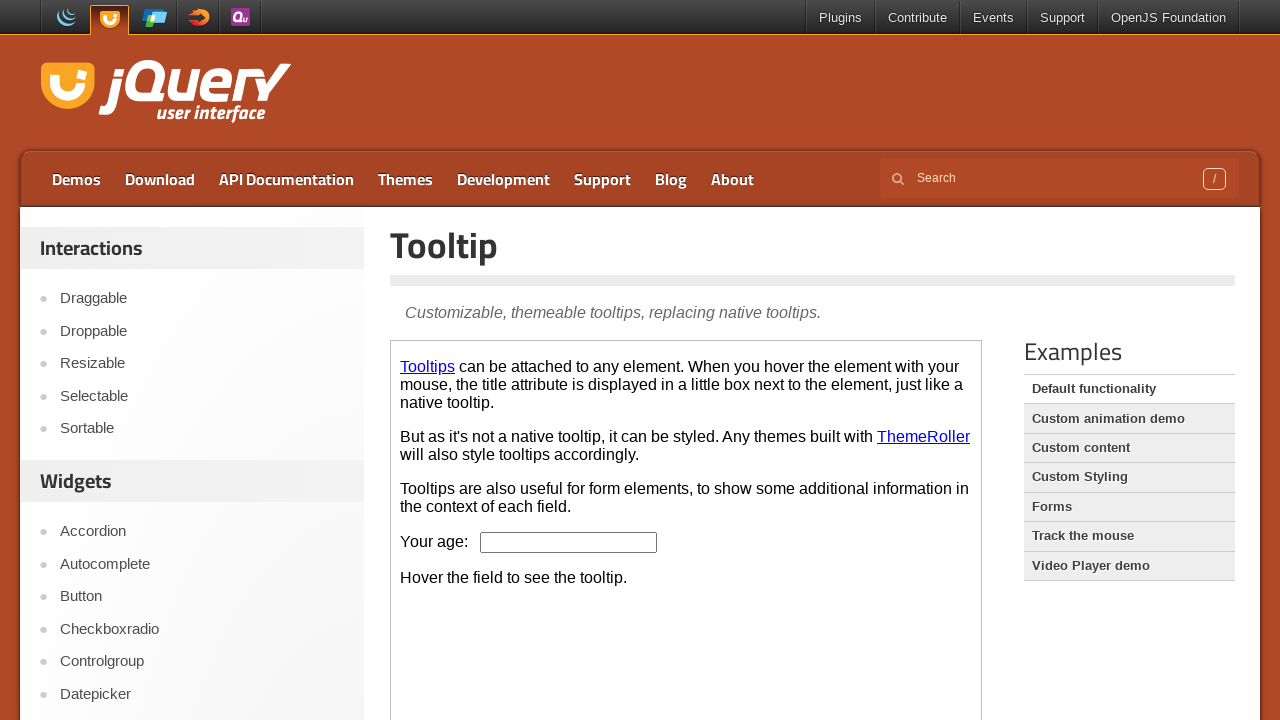

Age input element is now visible
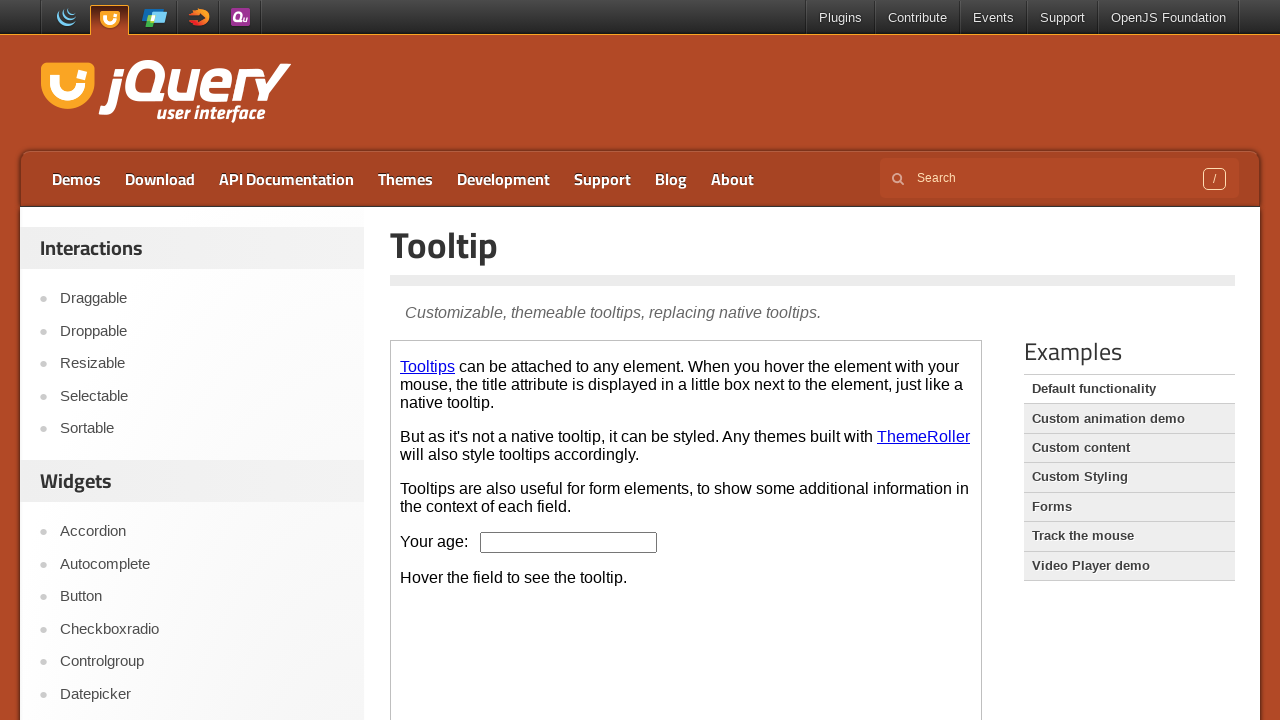

Retrieved tooltip text from title attribute: 'We ask for your age only for statistical purposes.'
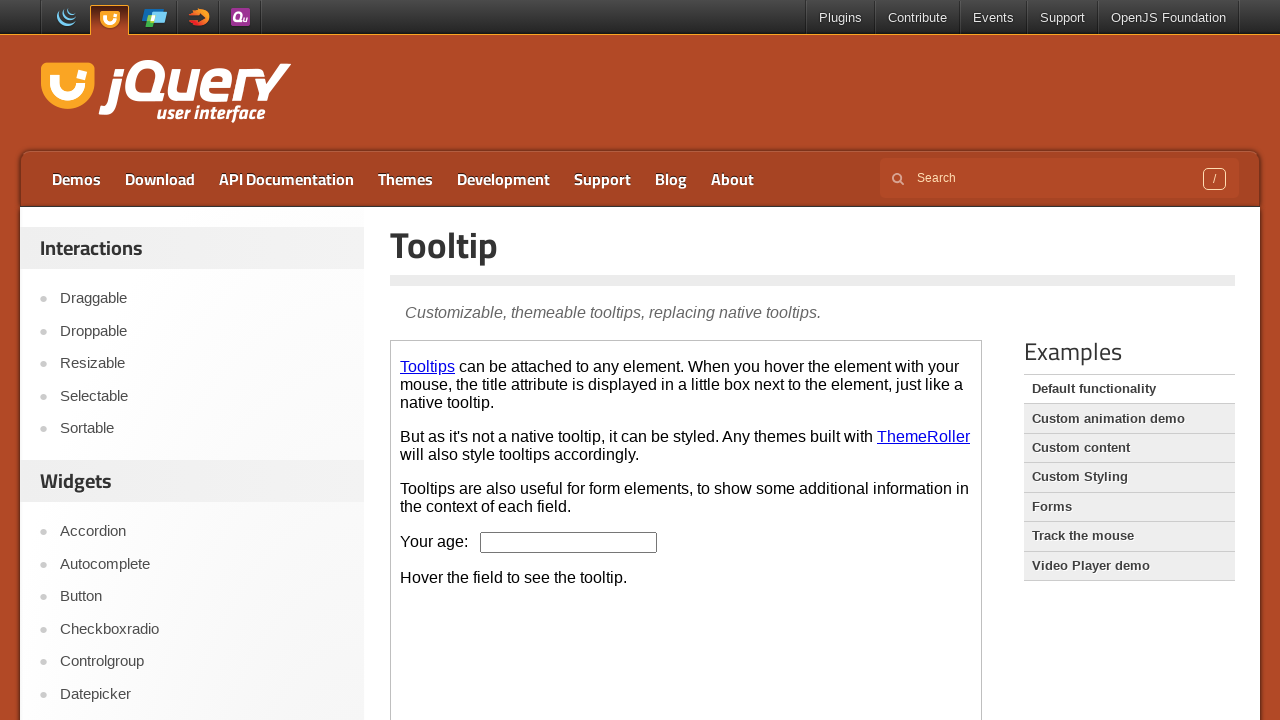

Hovered over age input element to display tooltip at (569, 542) on iframe >> nth=0 >> internal:control=enter-frame >> #age
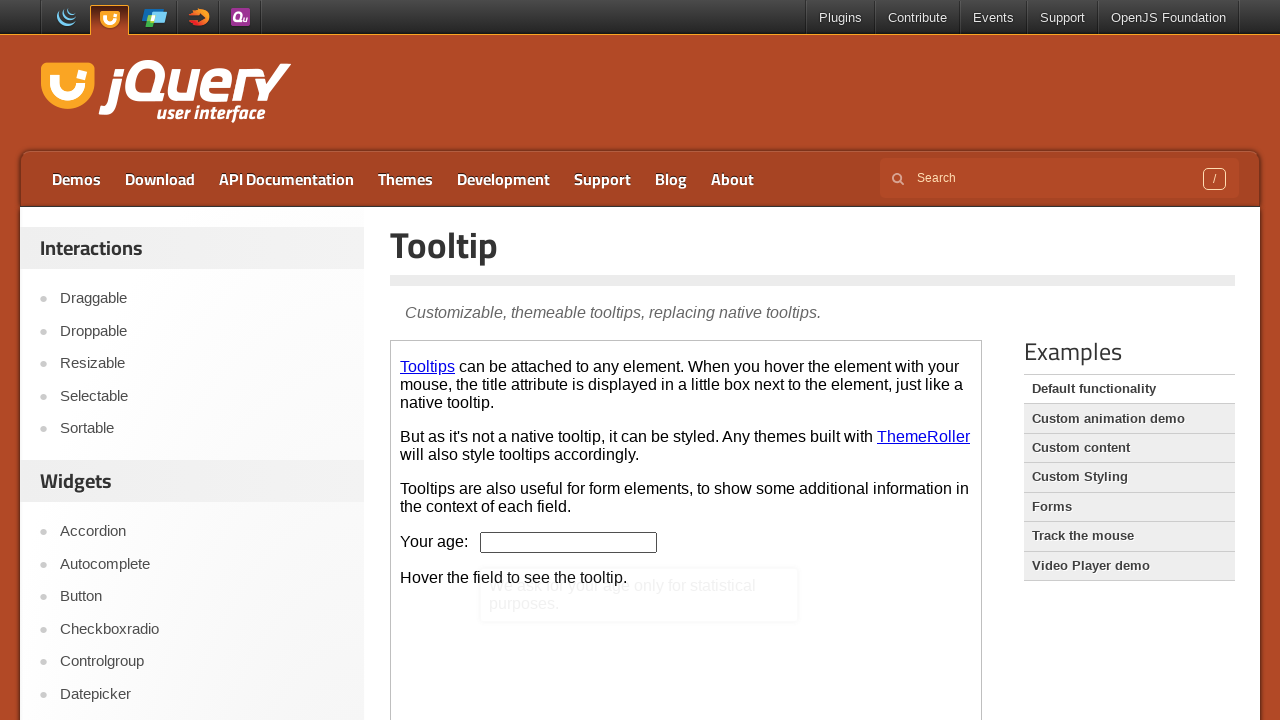

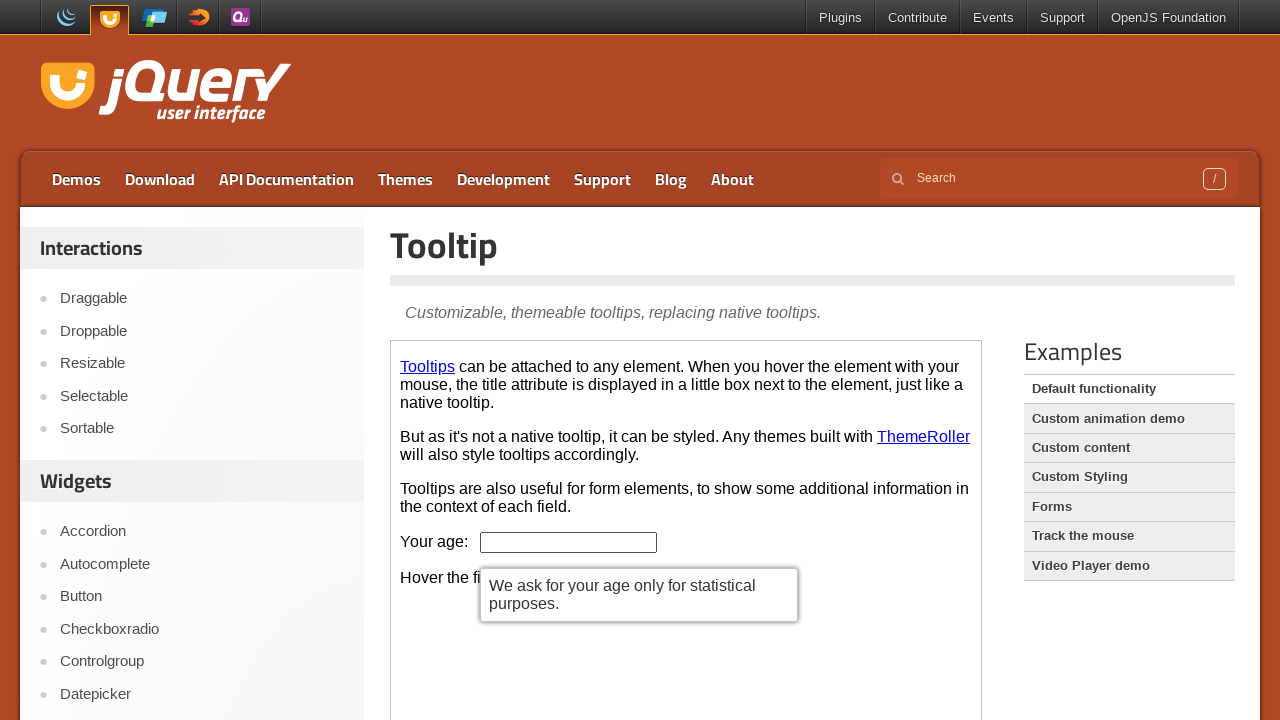